Tests a math problem form by calculating the sum of two displayed numbers and selecting the result from a dropdown menu

Starting URL: http://suninjuly.github.io/selects1.html

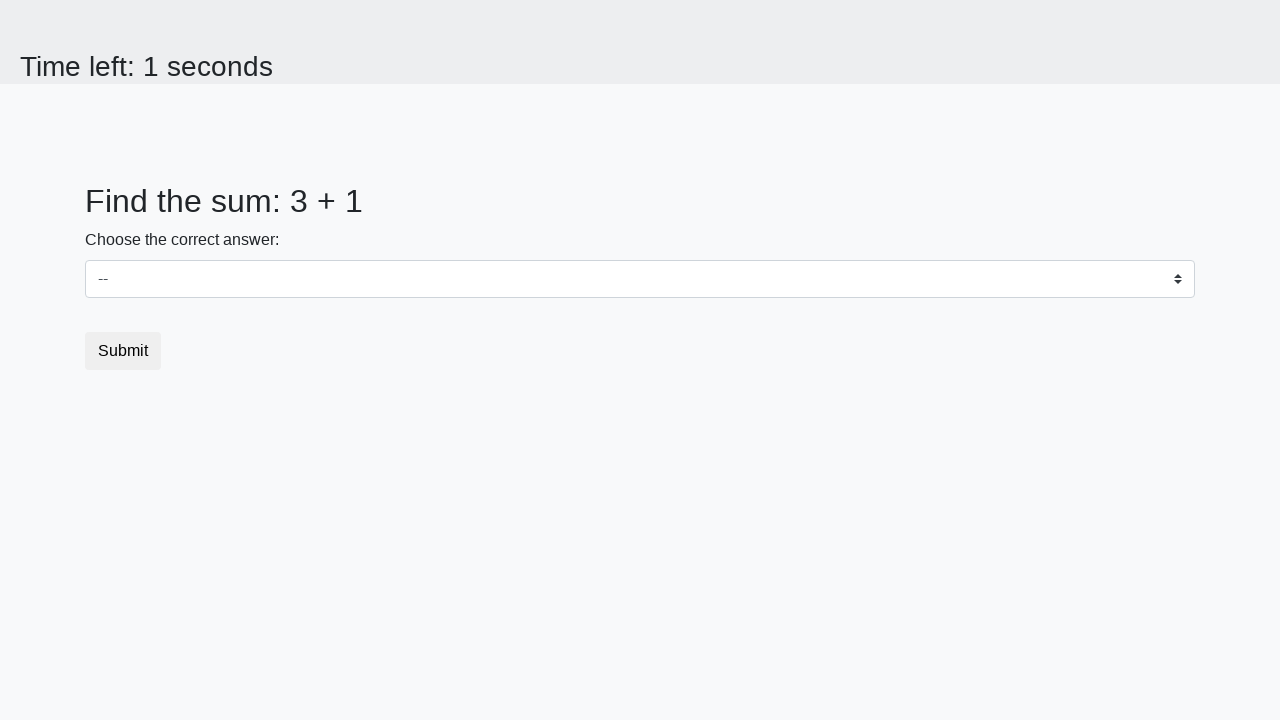

Located first number element (#num1)
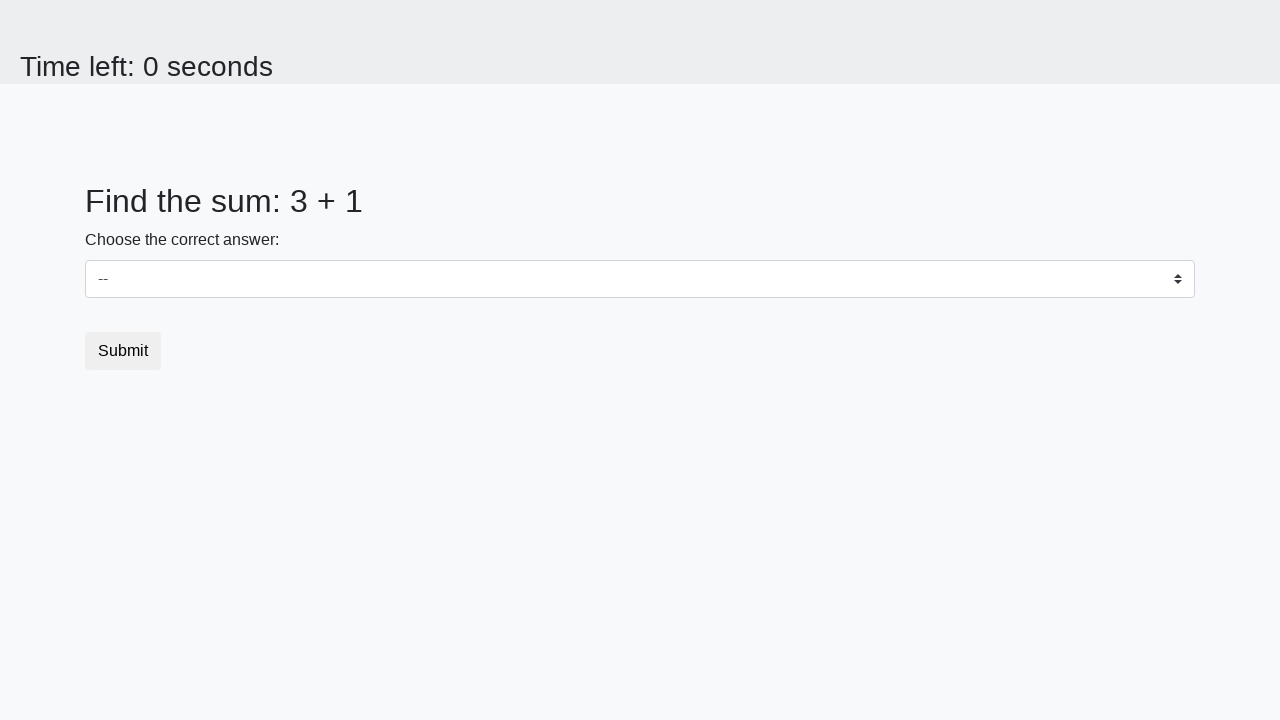

Located second number element (#num2)
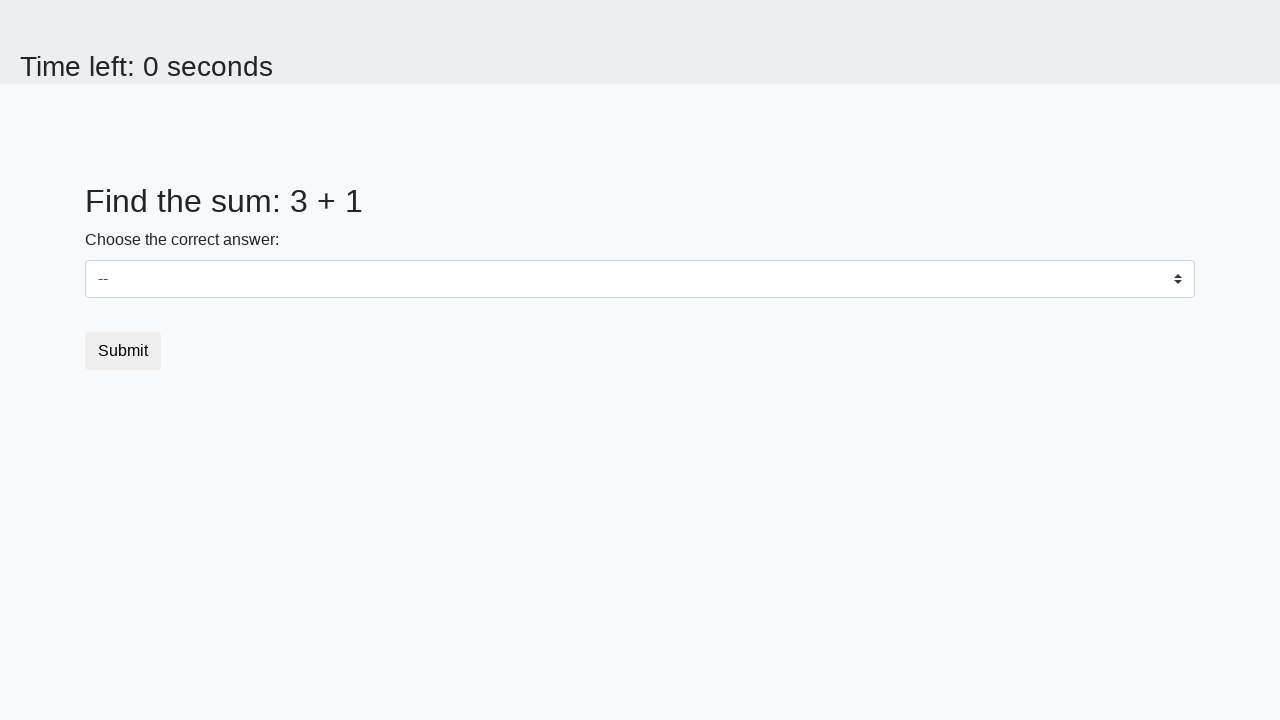

Extracted first number: 3
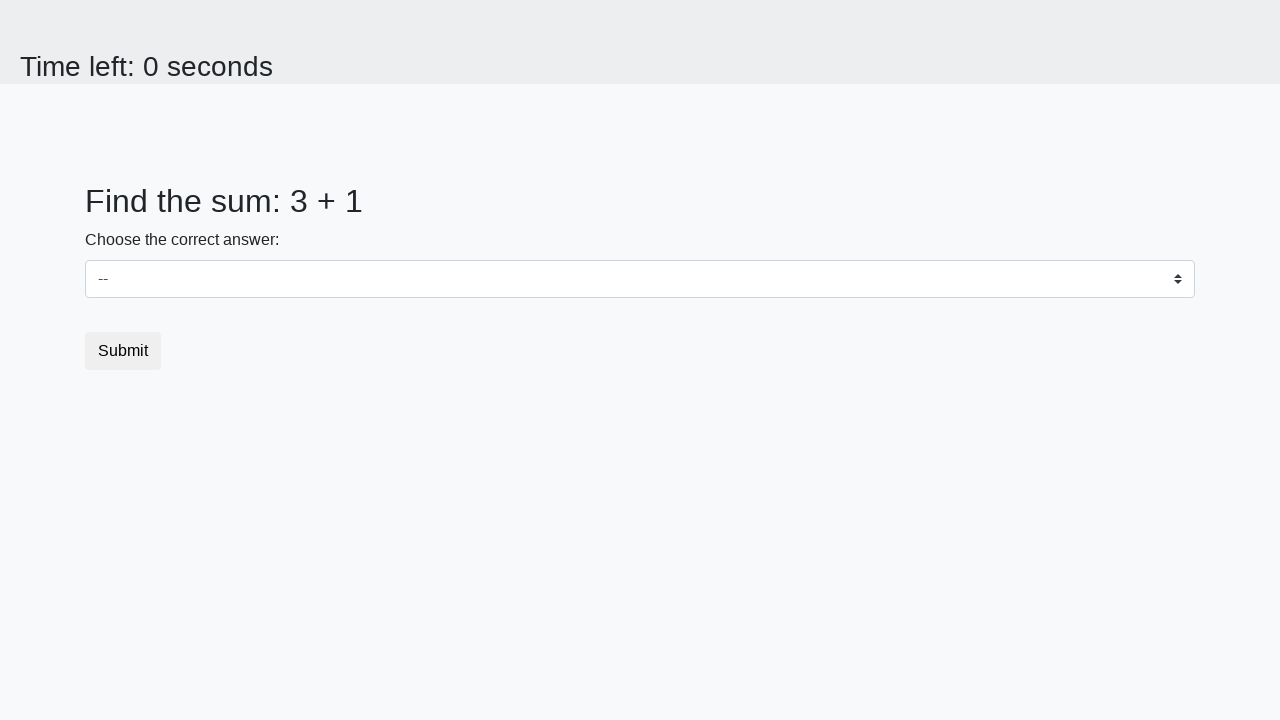

Extracted second number: 1
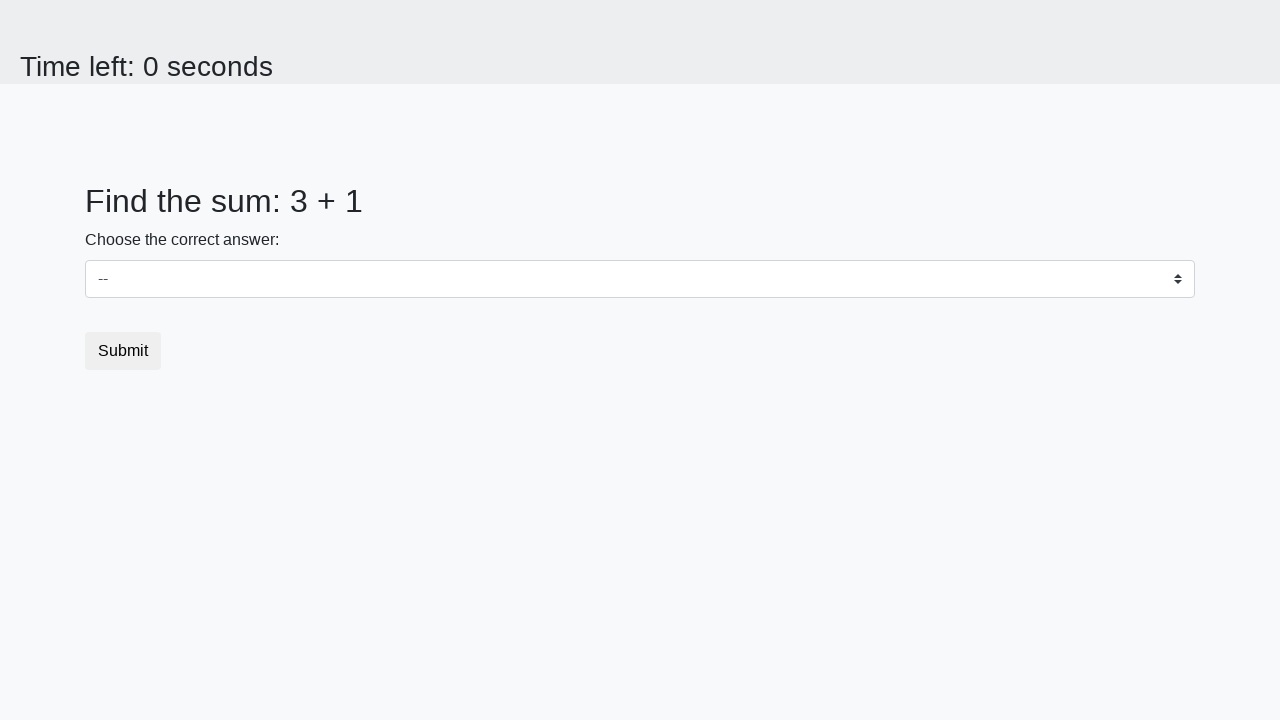

Calculated sum: 3 + 1 = 4
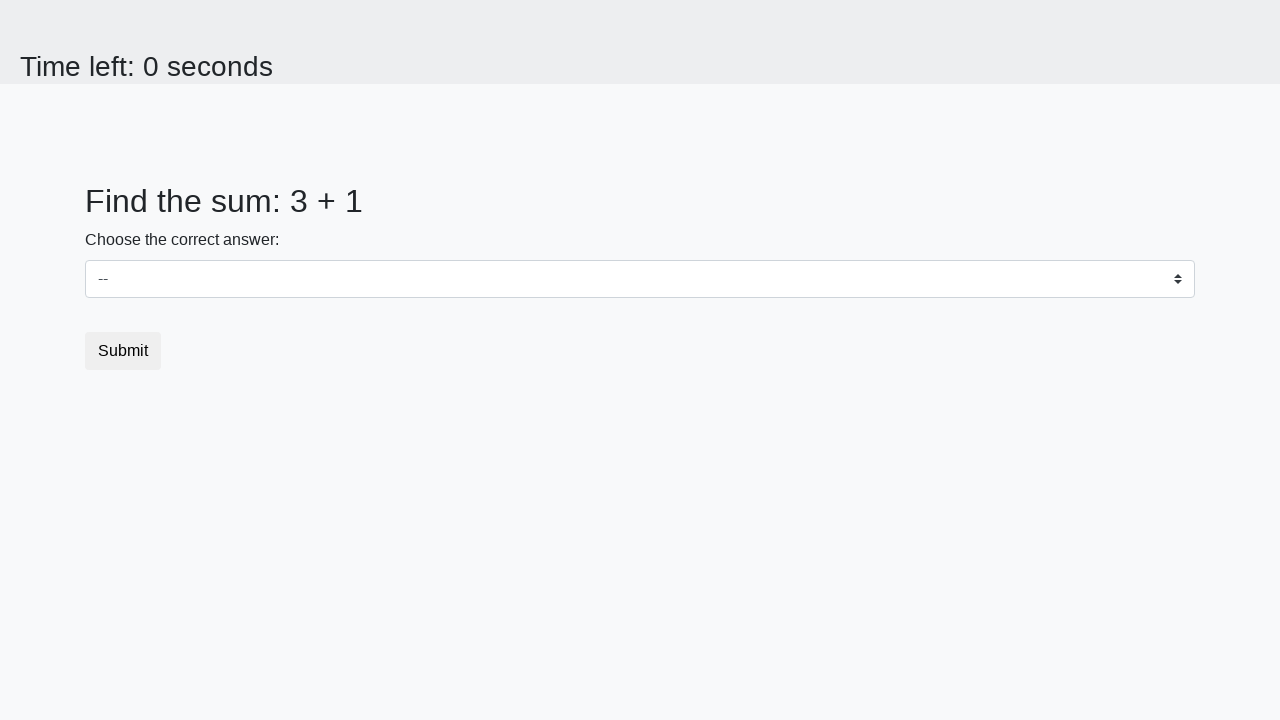

Selected result '4' from dropdown menu on select
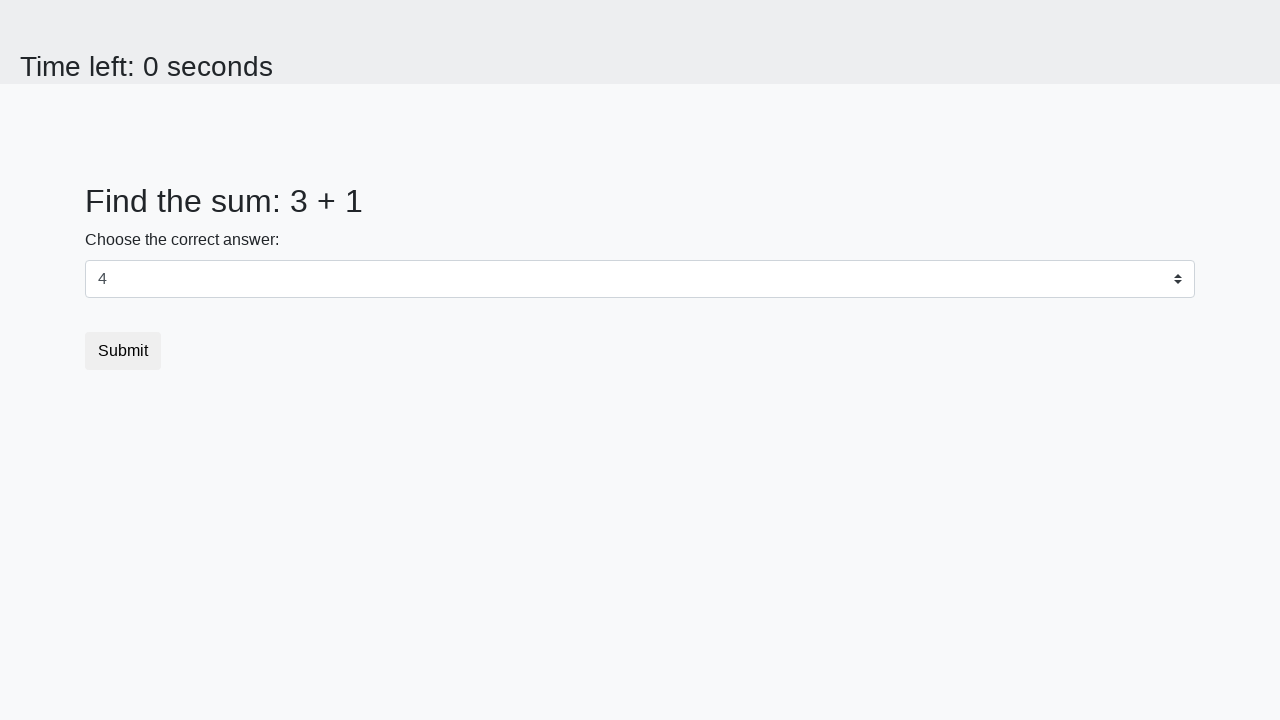

Clicked submit button to complete the form at (123, 351) on button[type="submit"]
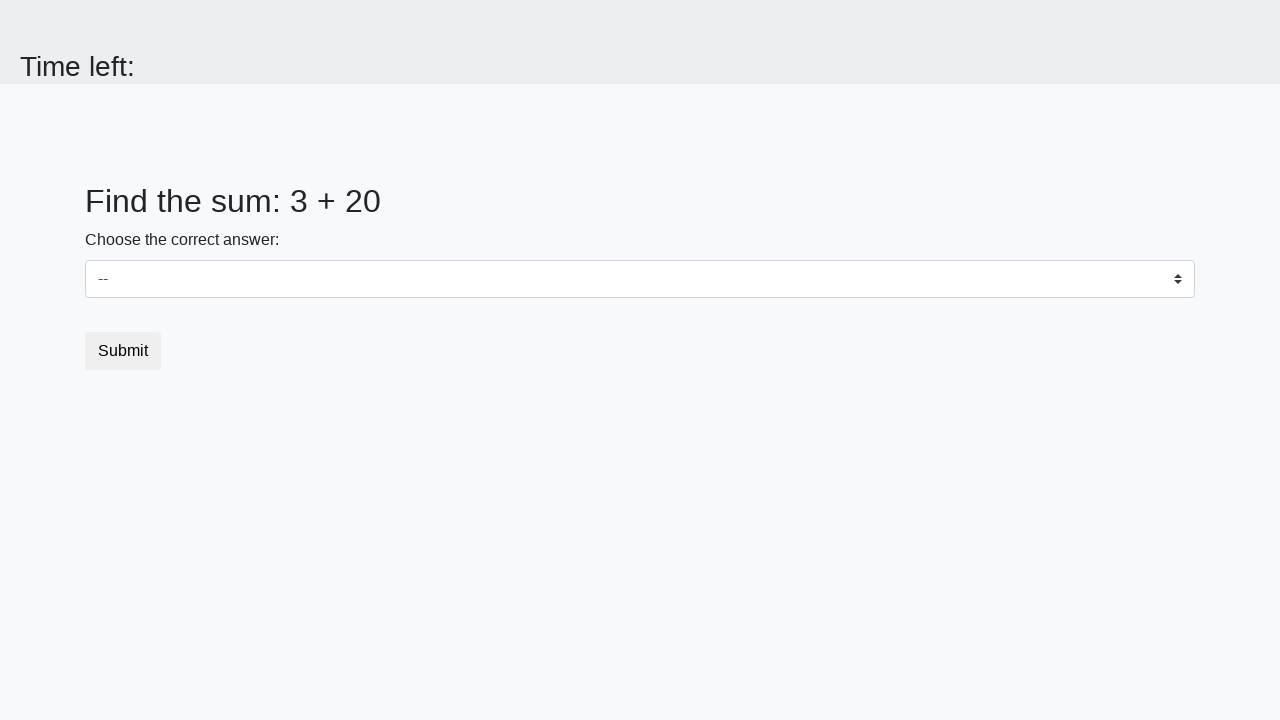

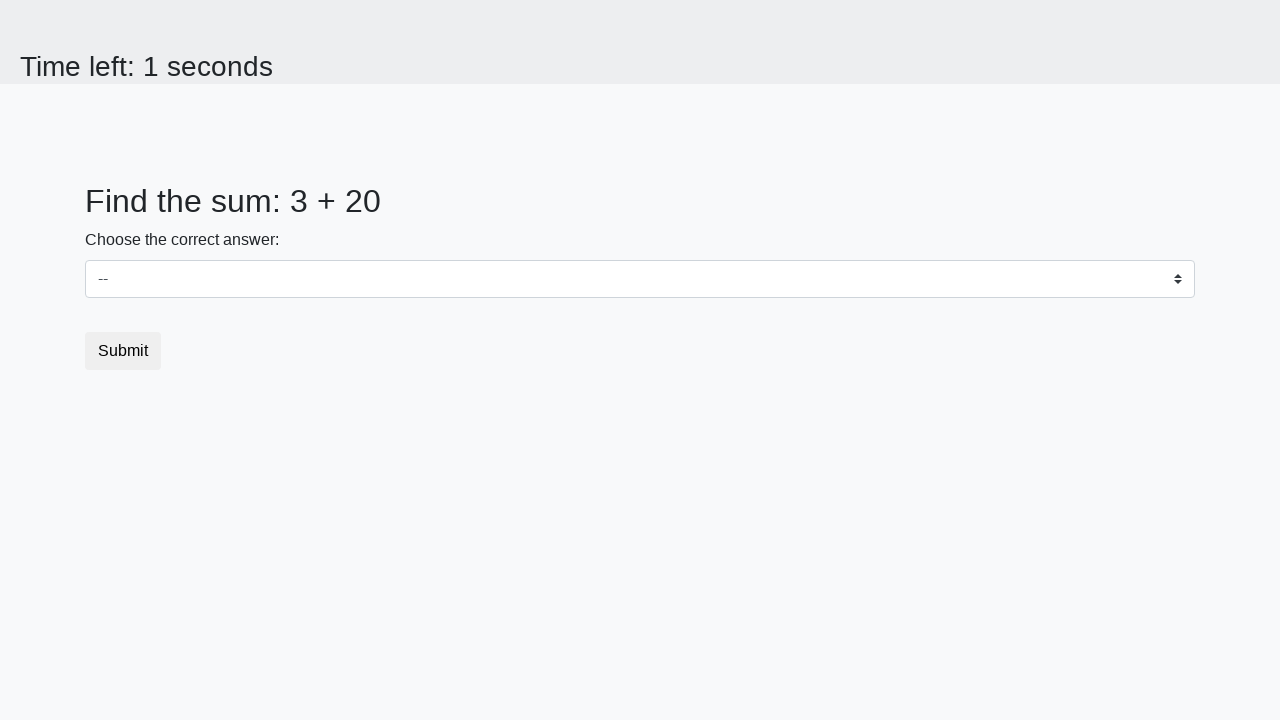